Tests multi-window handling by opening a new window, navigating to a different page, extracting a course name, switching back to the original window, and filling a form field with the extracted text.

Starting URL: https://rahulshettyacademy.com/angularpractice/

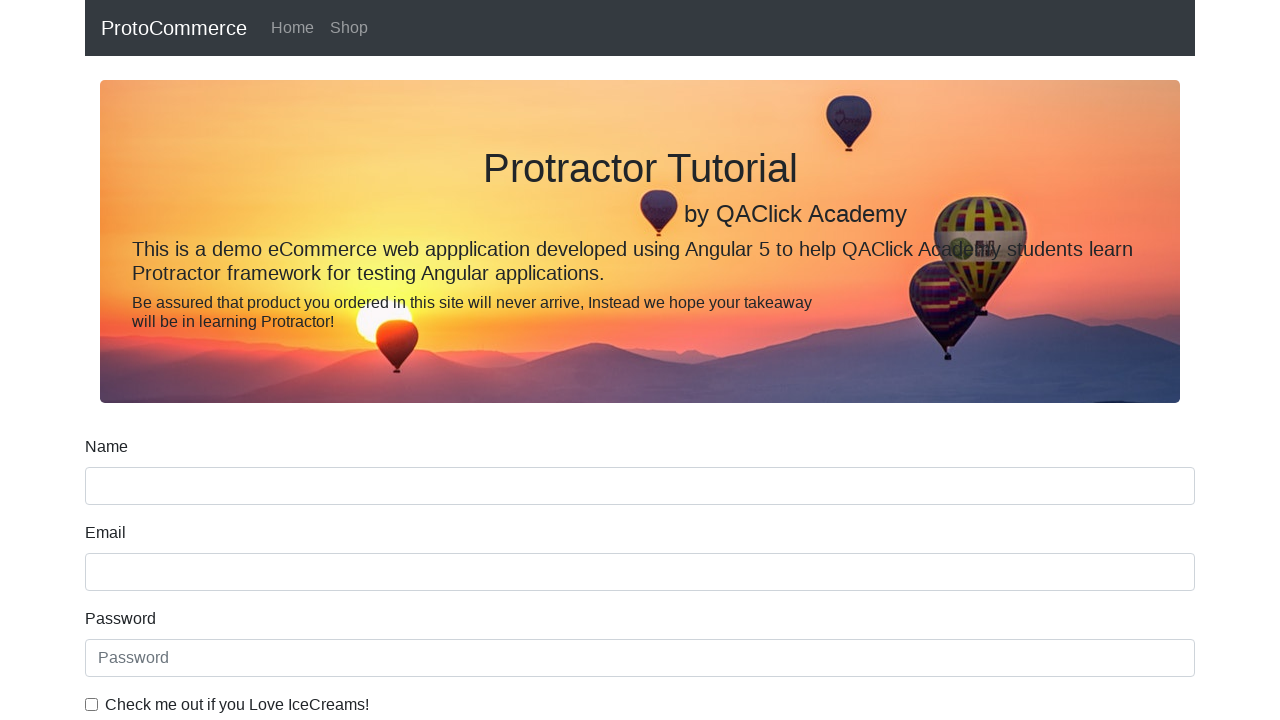

Opened a new window/tab
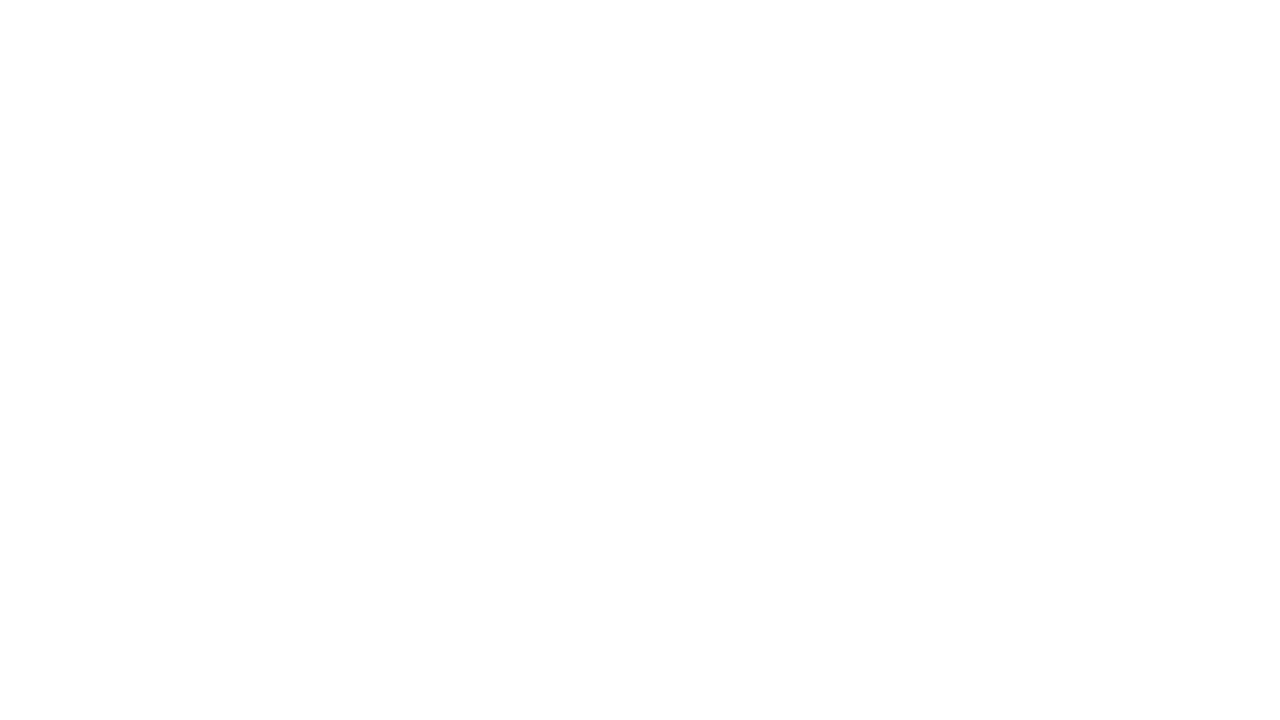

Navigated to https://rahulshettyacademy.com/ in new window
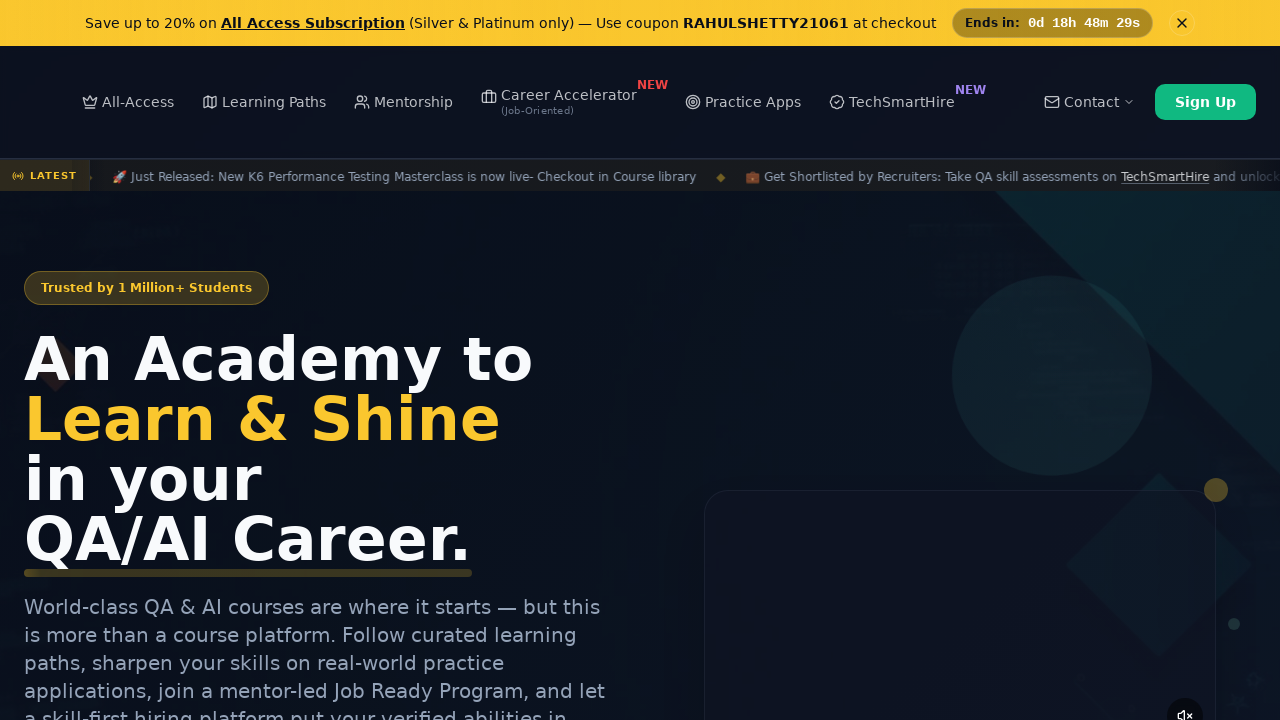

Course links loaded in new window
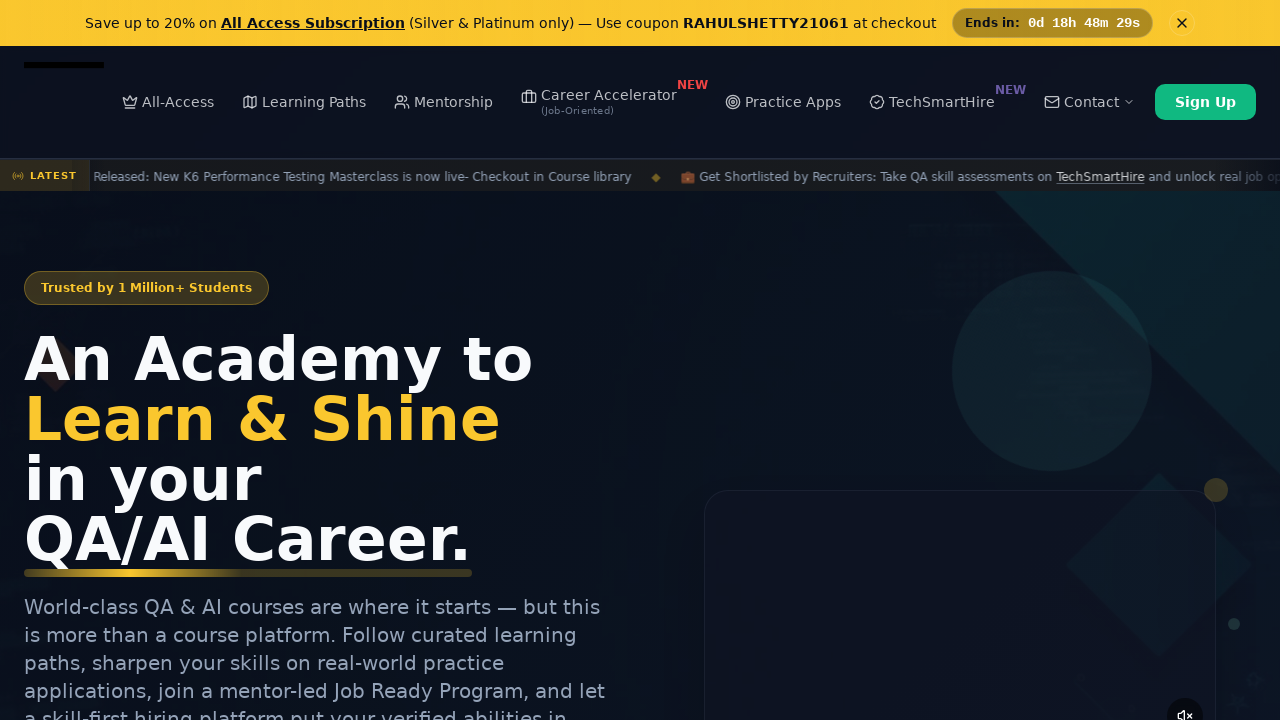

Located course links
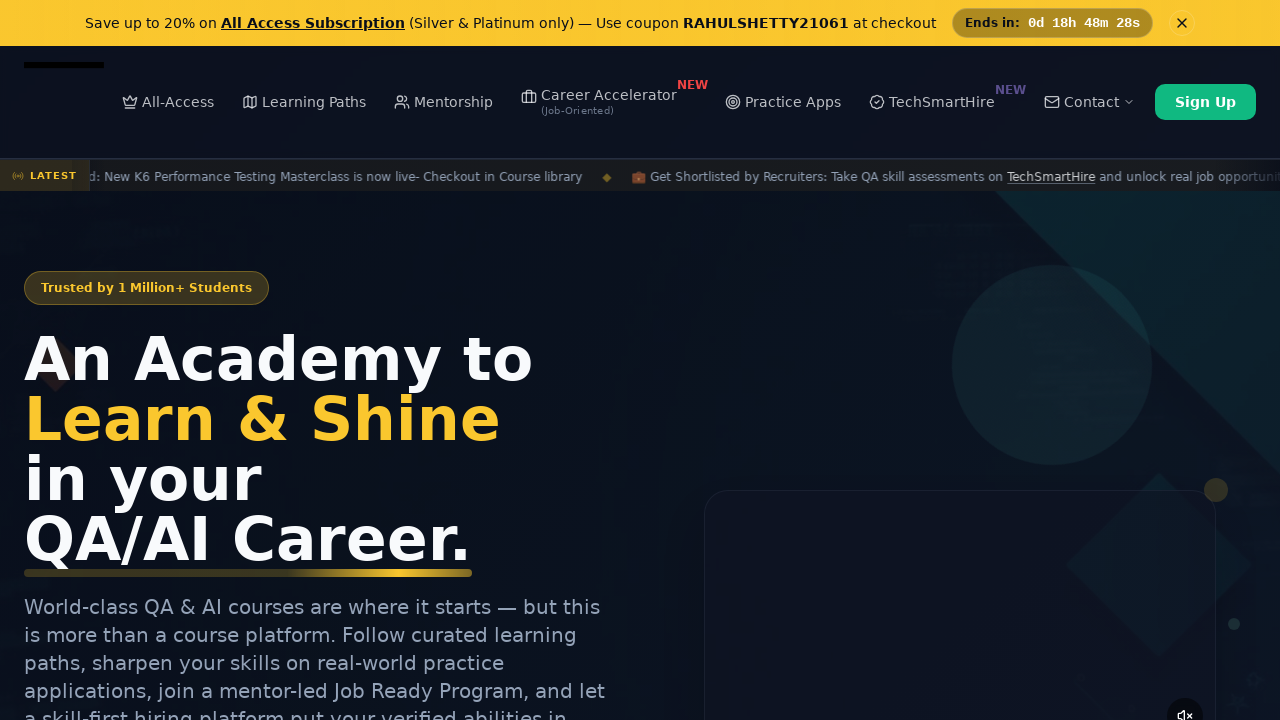

Extracted course name: Playwright Testing
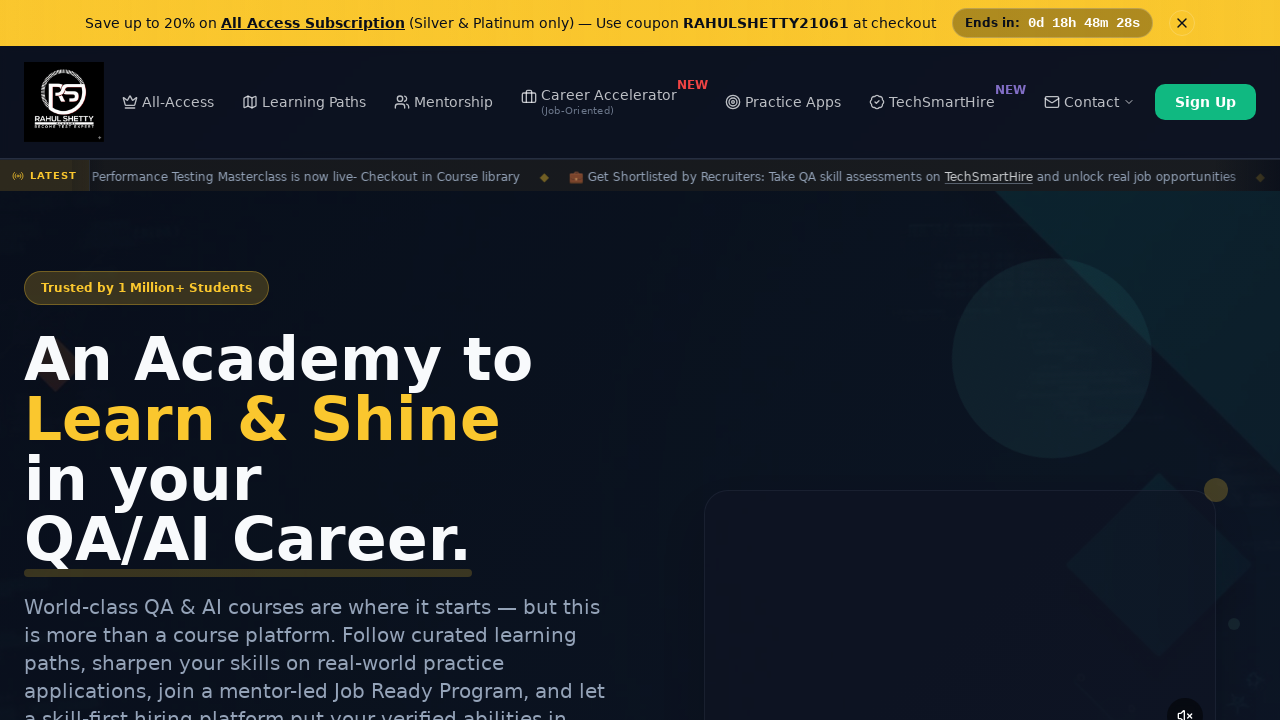

Filled name field with extracted course name: Playwright Testing on [name='name']
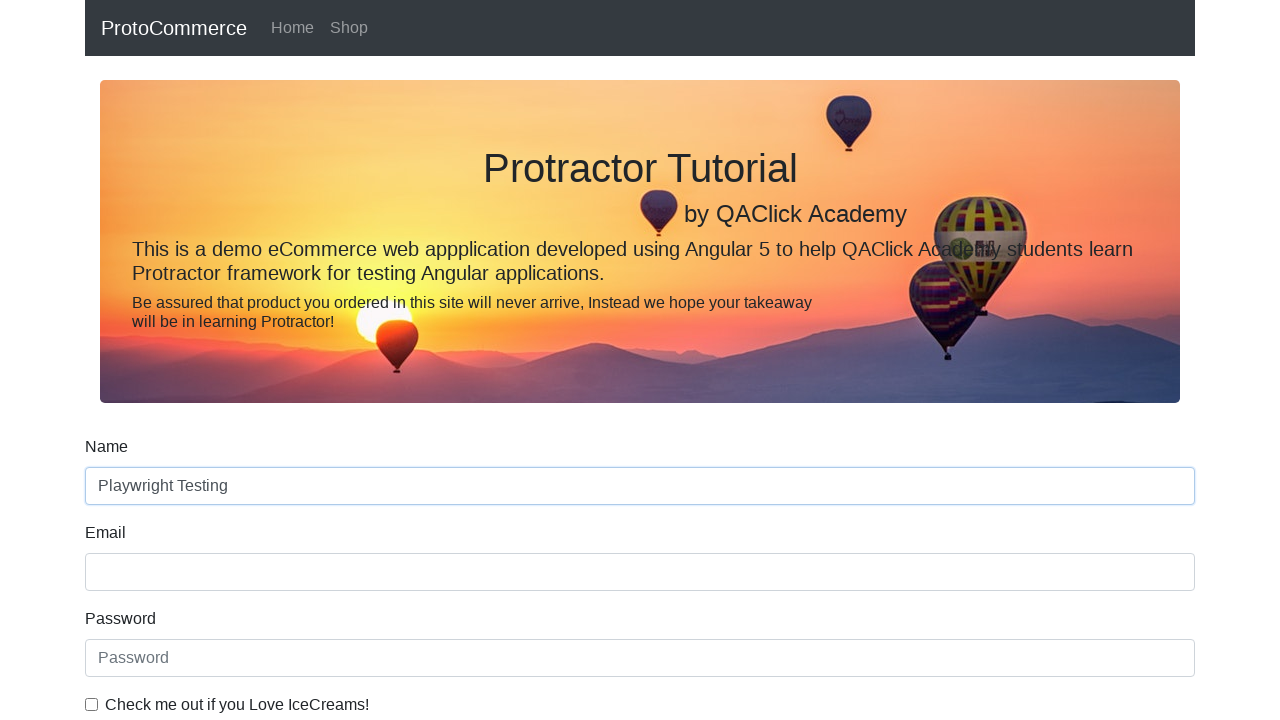

Verified name field is present on original page
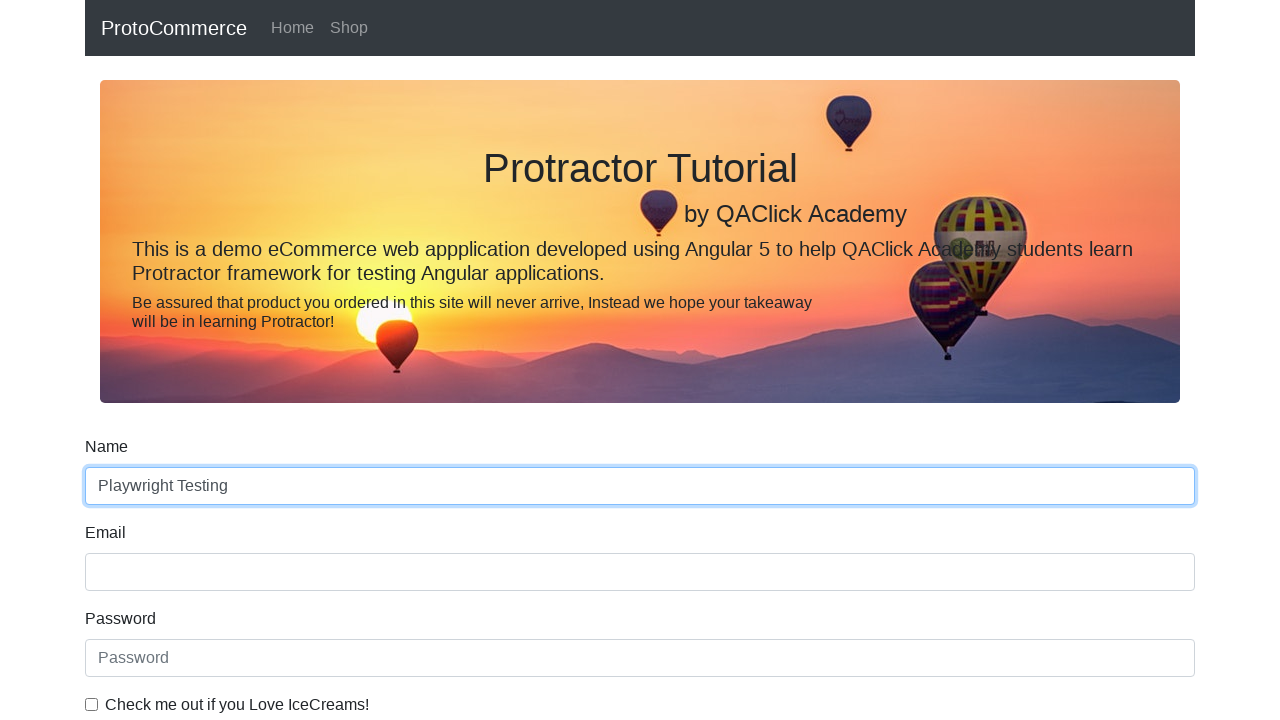

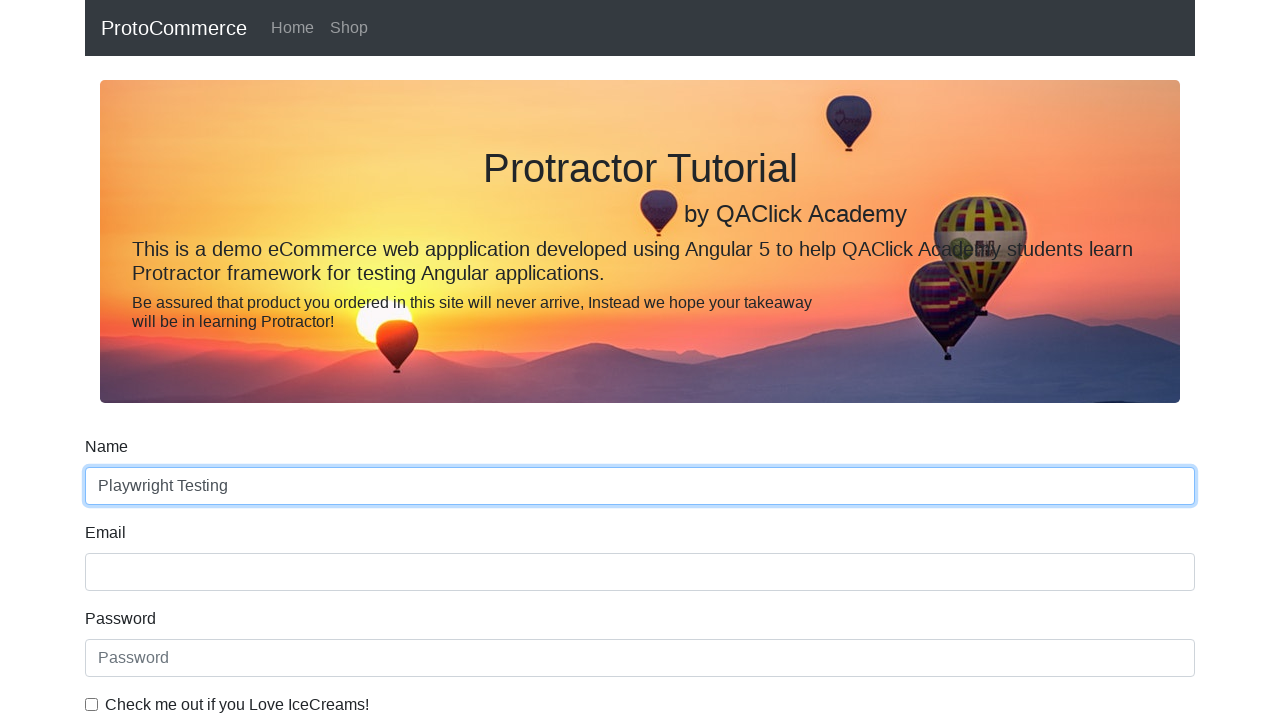